Tests basic browser navigation by navigating to the contact page, refreshing, clicking the "About us" link, and using browser back/forward navigation

Starting URL: https://www.testifyltd.com/contact

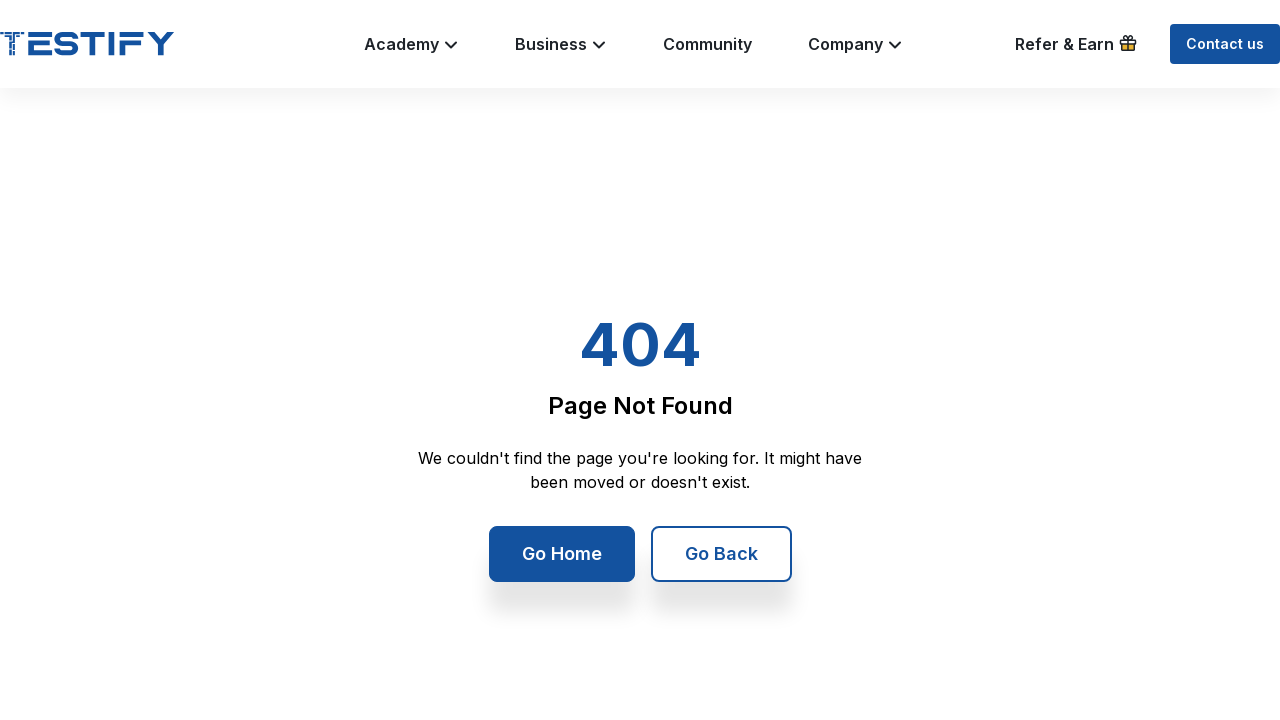

Refreshed the contact page
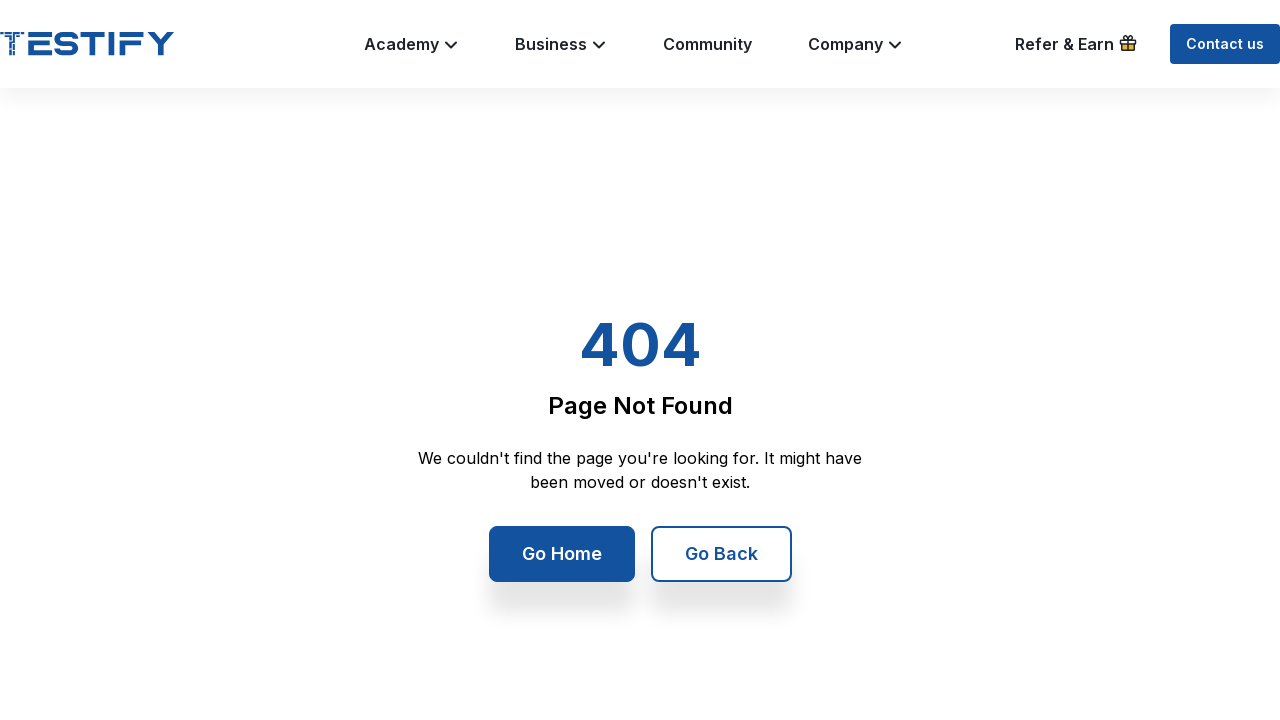

Clicked on 'About us' link at (351, 377) on text=About us
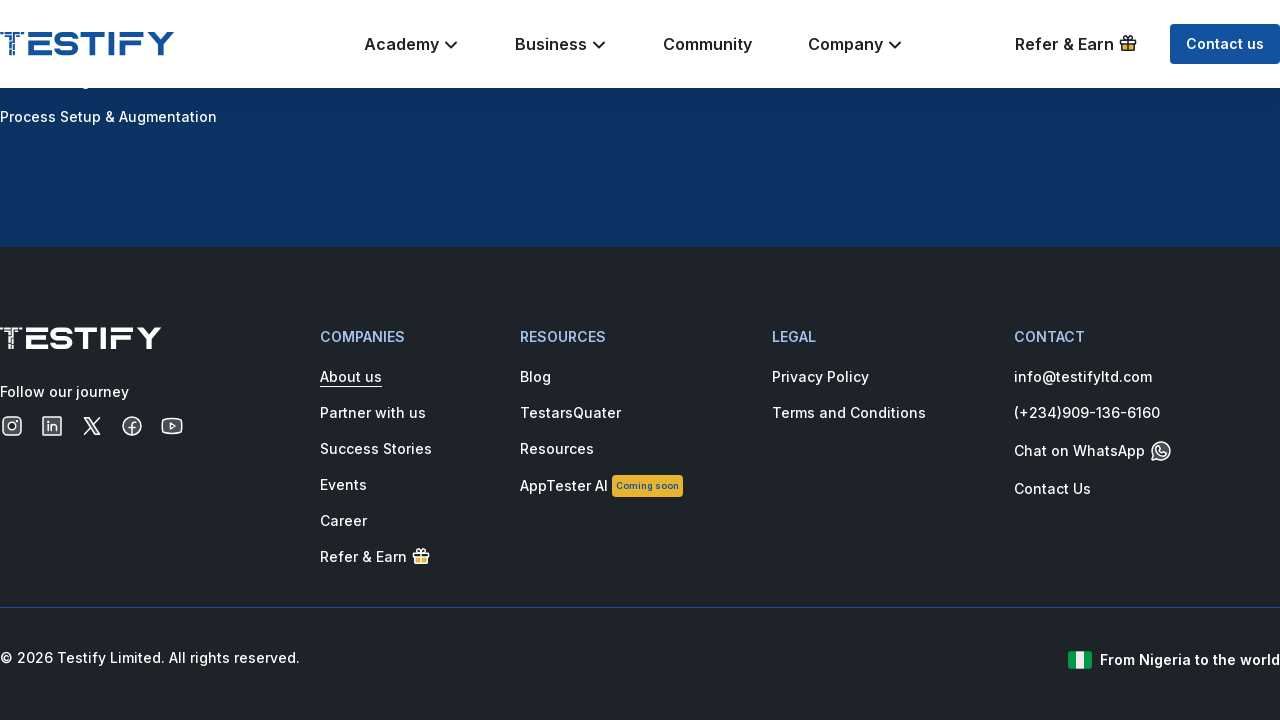

Navigated back to contact page
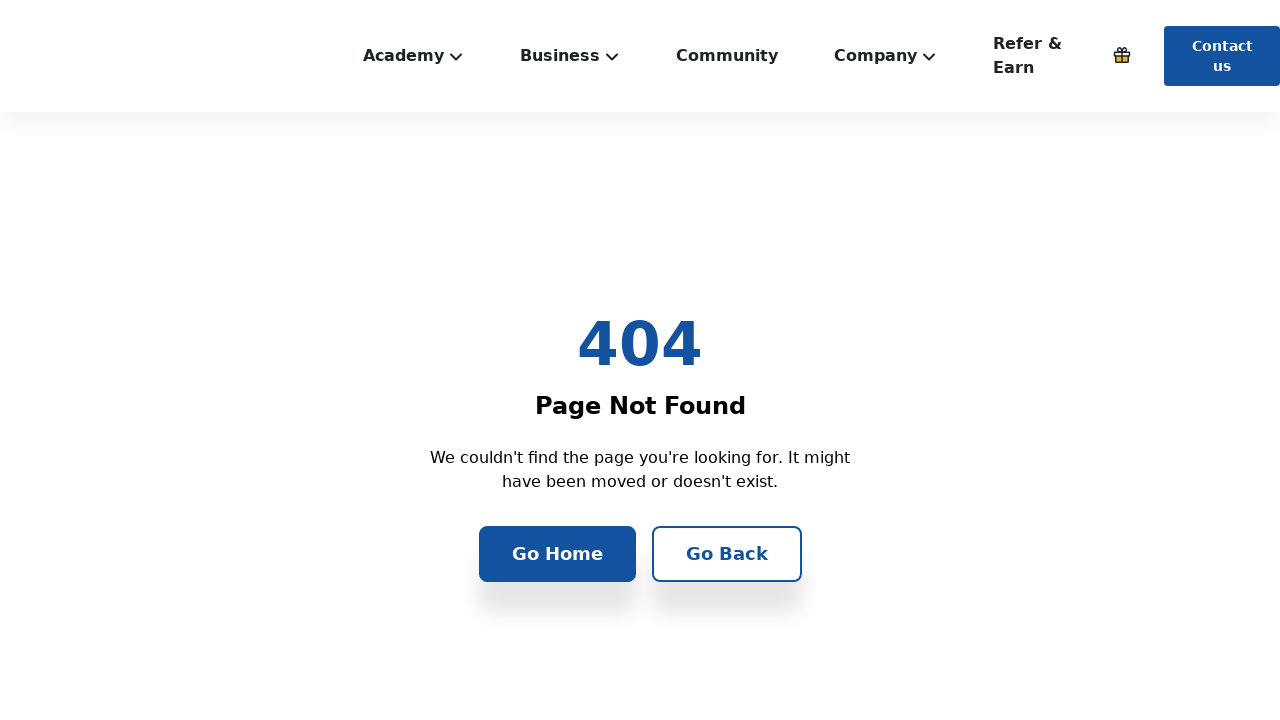

Navigated forward to About us page
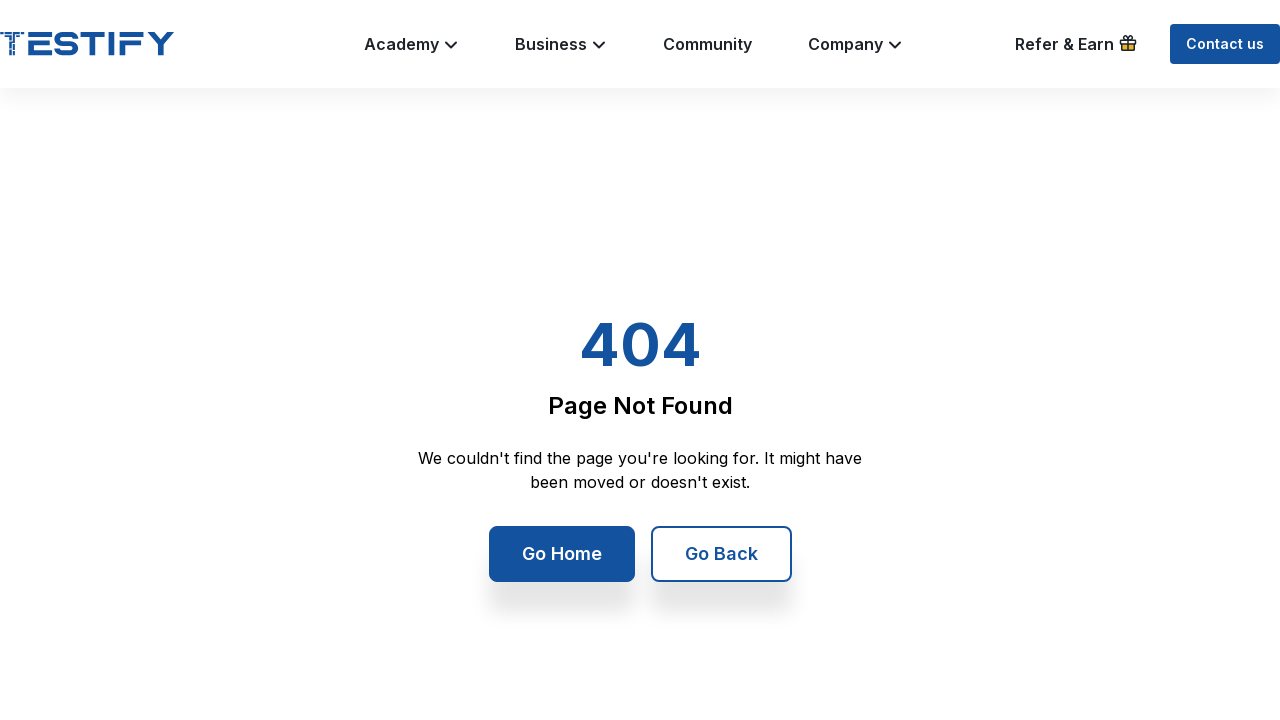

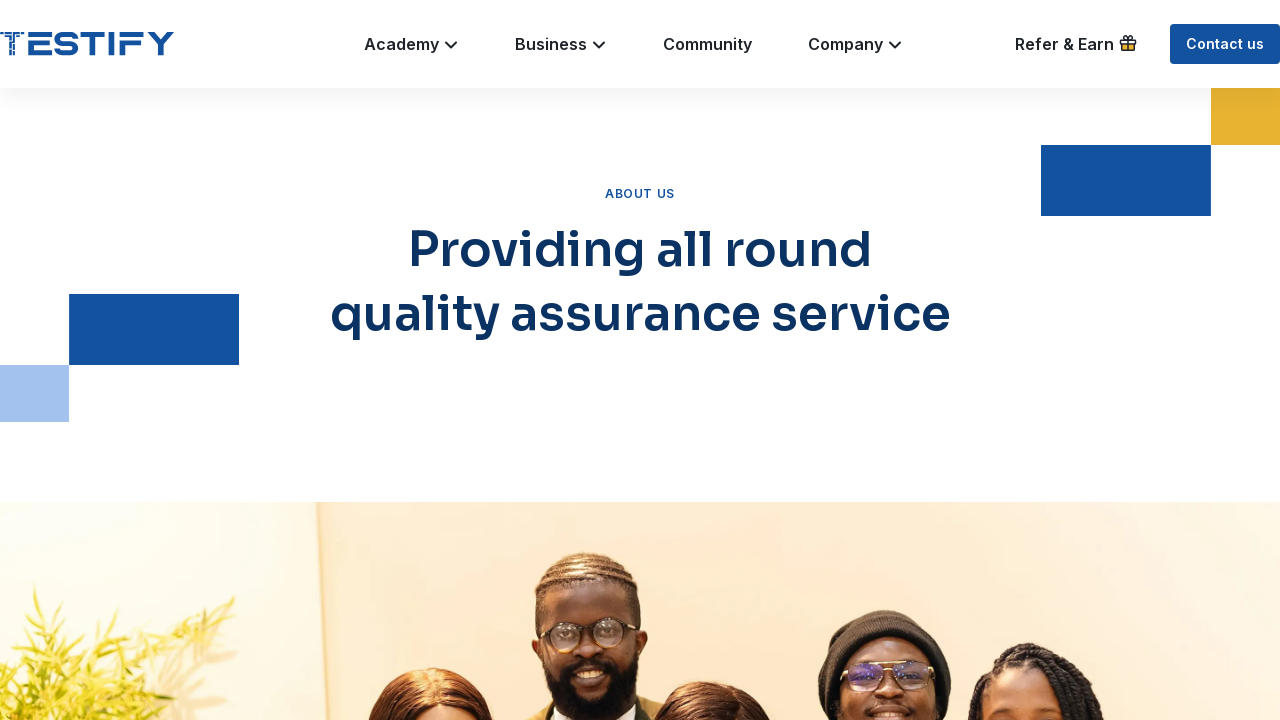